Fills out a Google Form with property rental information including address, price, and link fields, then submits the form

Starting URL: https://docs.google.com/forms/d/e/1FAIpQLSc4emwlriTqYBsSE96ewLOVqHgBCdLwkTa-Bfv0PJo8uCwrKw/viewform?usp=sf_link

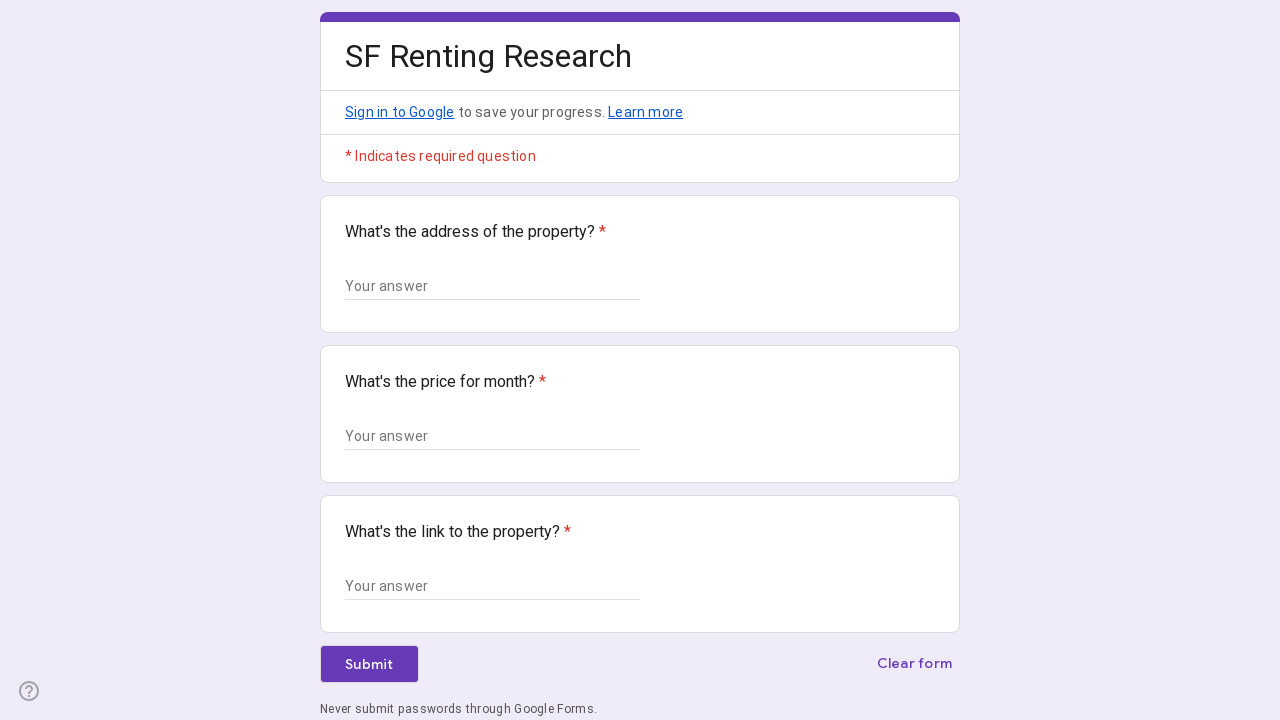

Google Form loaded successfully
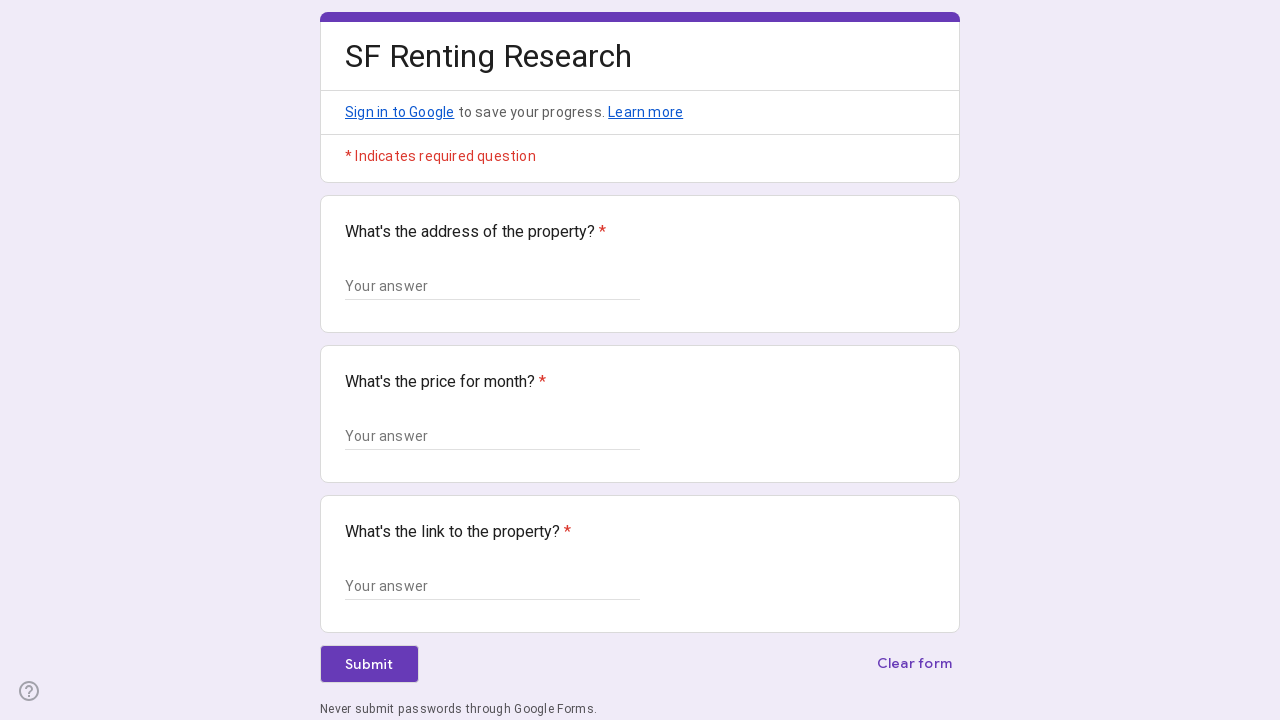

Filled address field with '742 Evergreen Terrace, Springfield IL 62701' on //*[@id="mG61Hd"]/div[2]/div/div[2]/div[1]/div/div/div[2]/div/div[1]/div/div[1]/
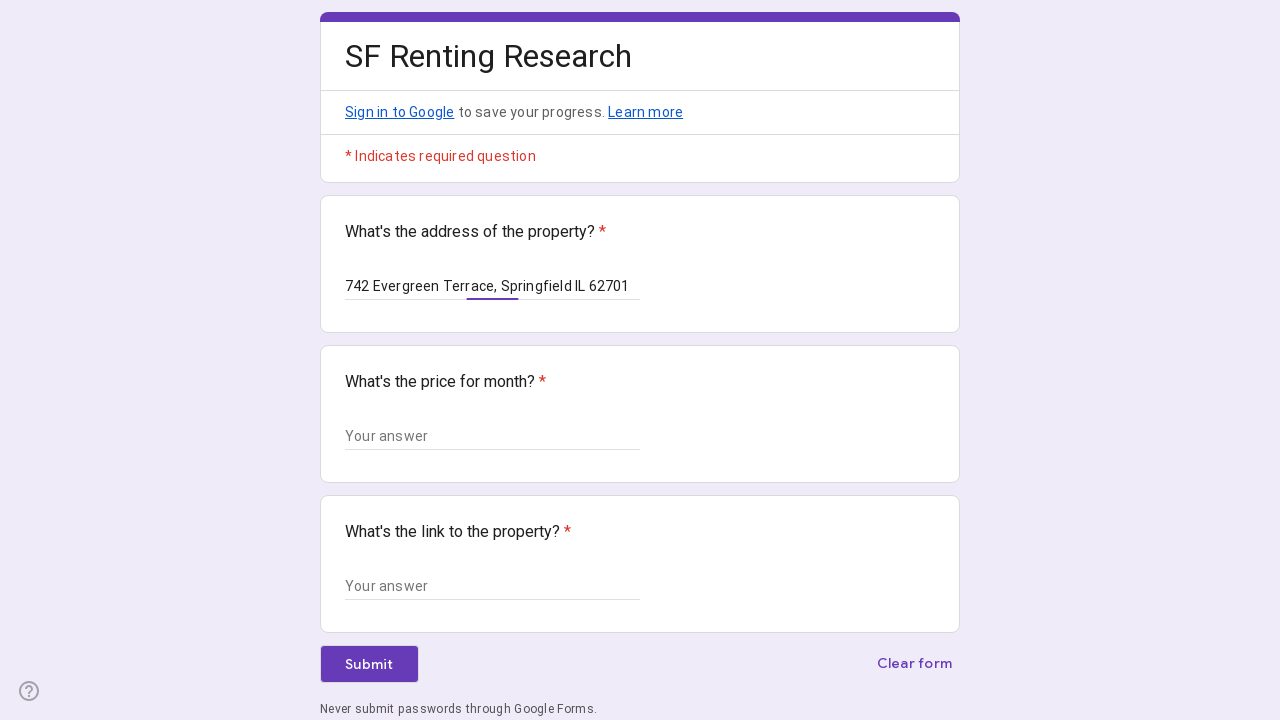

Filled price field with '$1,850' on //*[@id="mG61Hd"]/div[2]/div/div[2]/div[2]/div/div/div[2]/div/div[1]/div/div[1]/
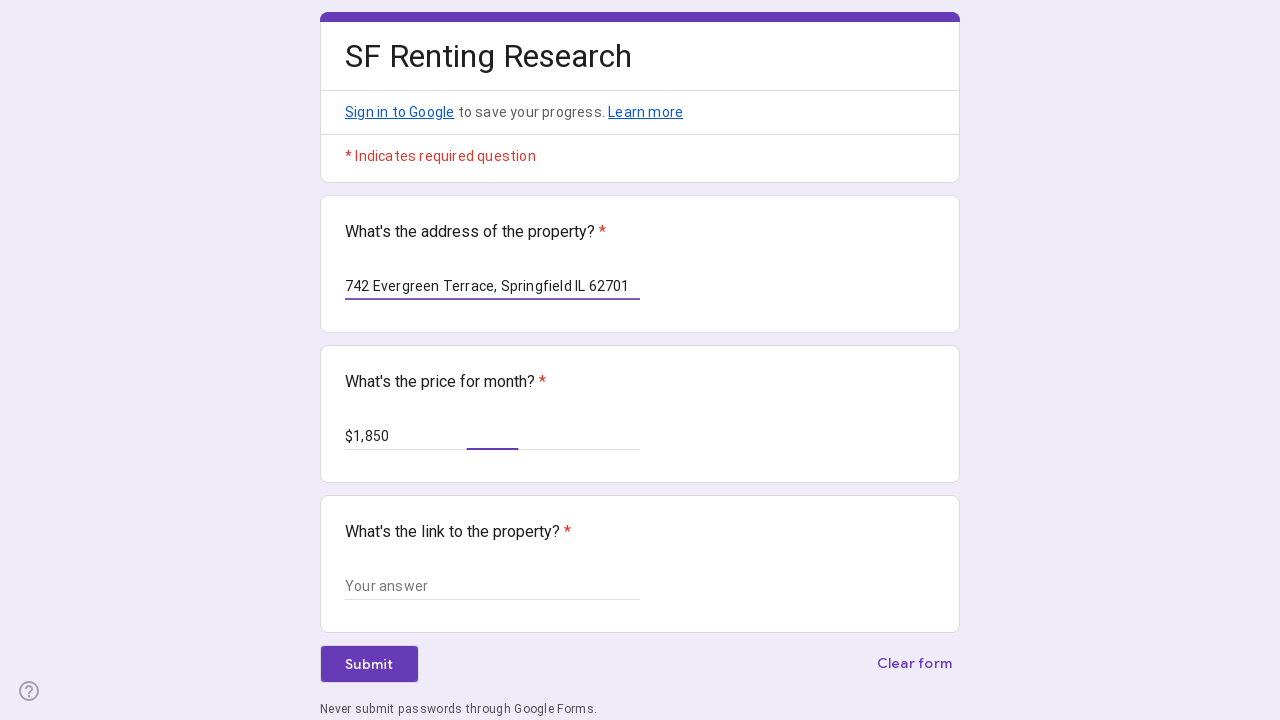

Filled link field with 'https://example.com/listing/12345' on //*[@id="mG61Hd"]/div[2]/div/div[2]/div[3]/div/div/div[2]/div/div[1]/div/div[1]/
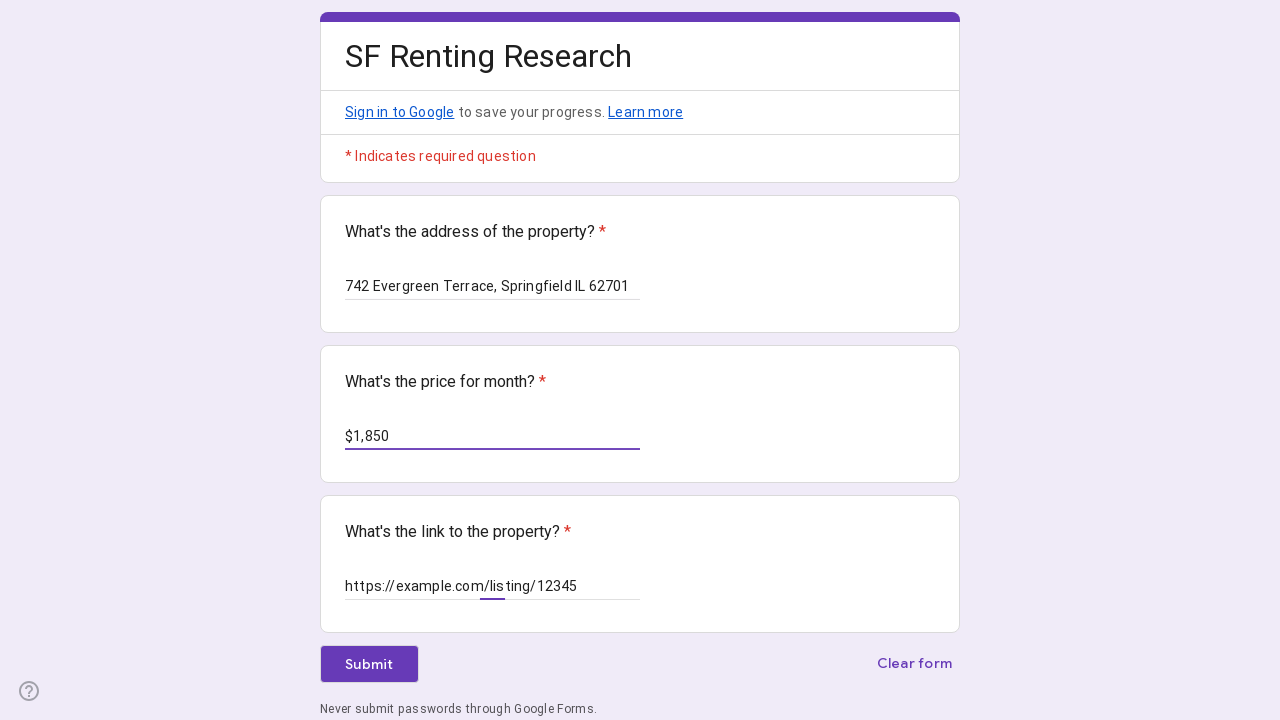

Clicked submit button to submit the form at (369, 664) on xpath=//*[@id="mG61Hd"]/div[2]/div/div[3]/div[1]/div[1]/div
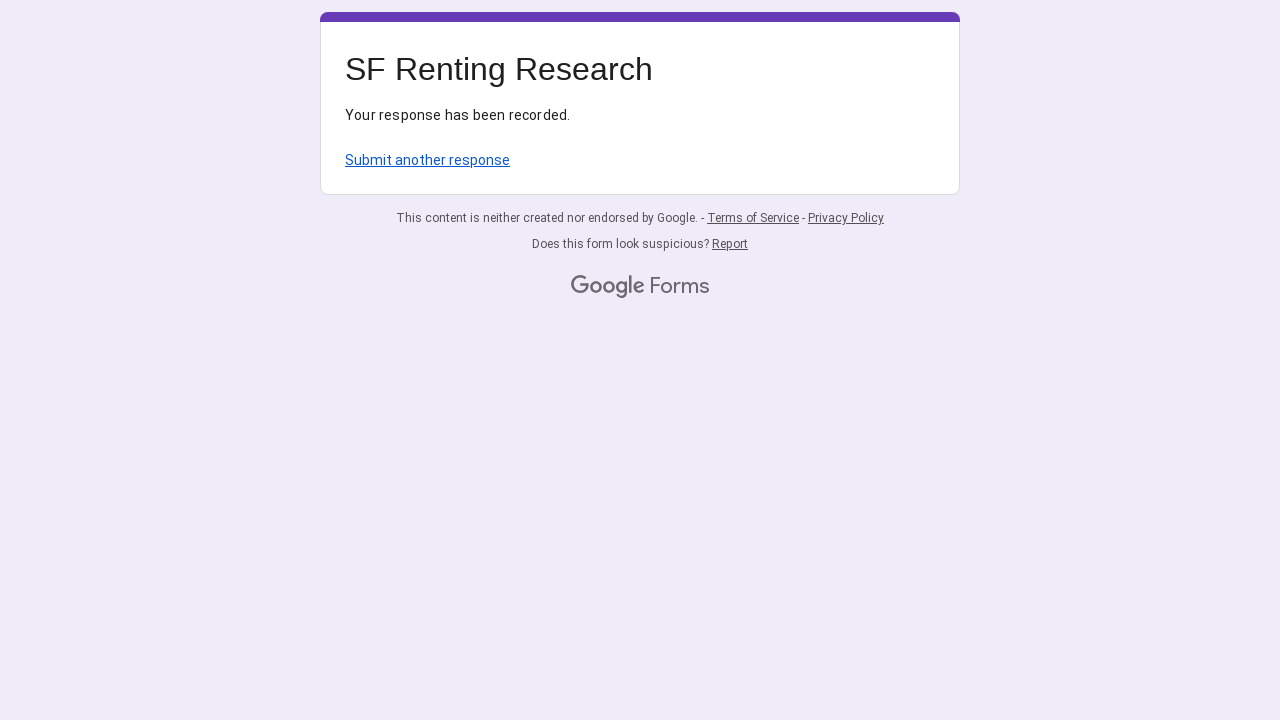

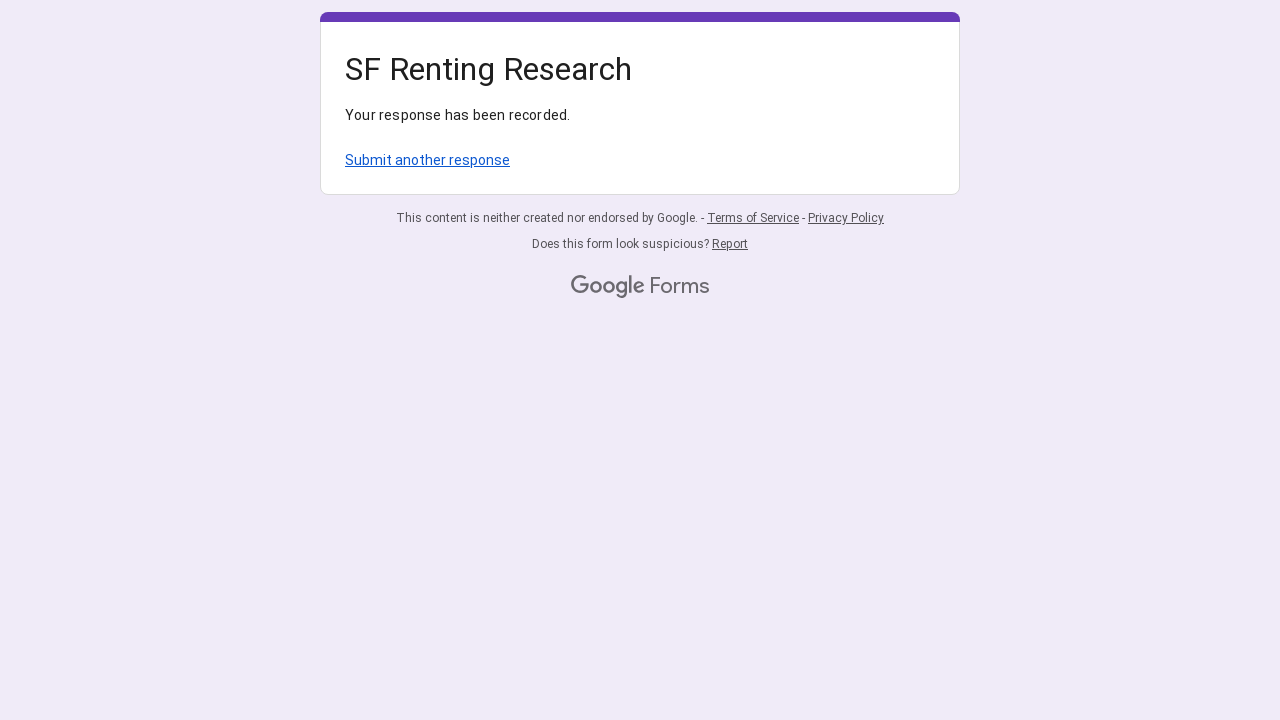